Tests clicking the Buttons menu item and verifying dynamic click functionality by clicking the "Click Me" button and validating the success message appears

Starting URL: https://demoqa.com/elements

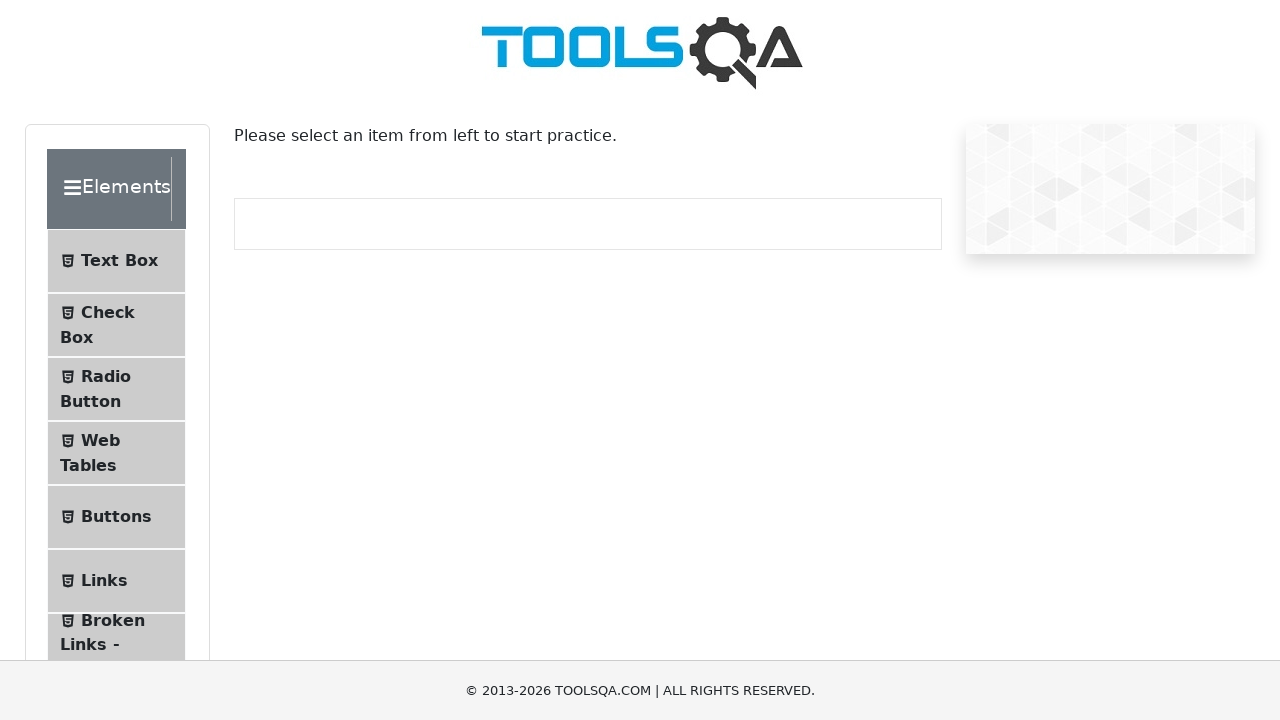

Clicked on Buttons menu item in the Elements list at (116, 517) on .collapse.element-list.show > .menu-list > li:nth-of-type(5)
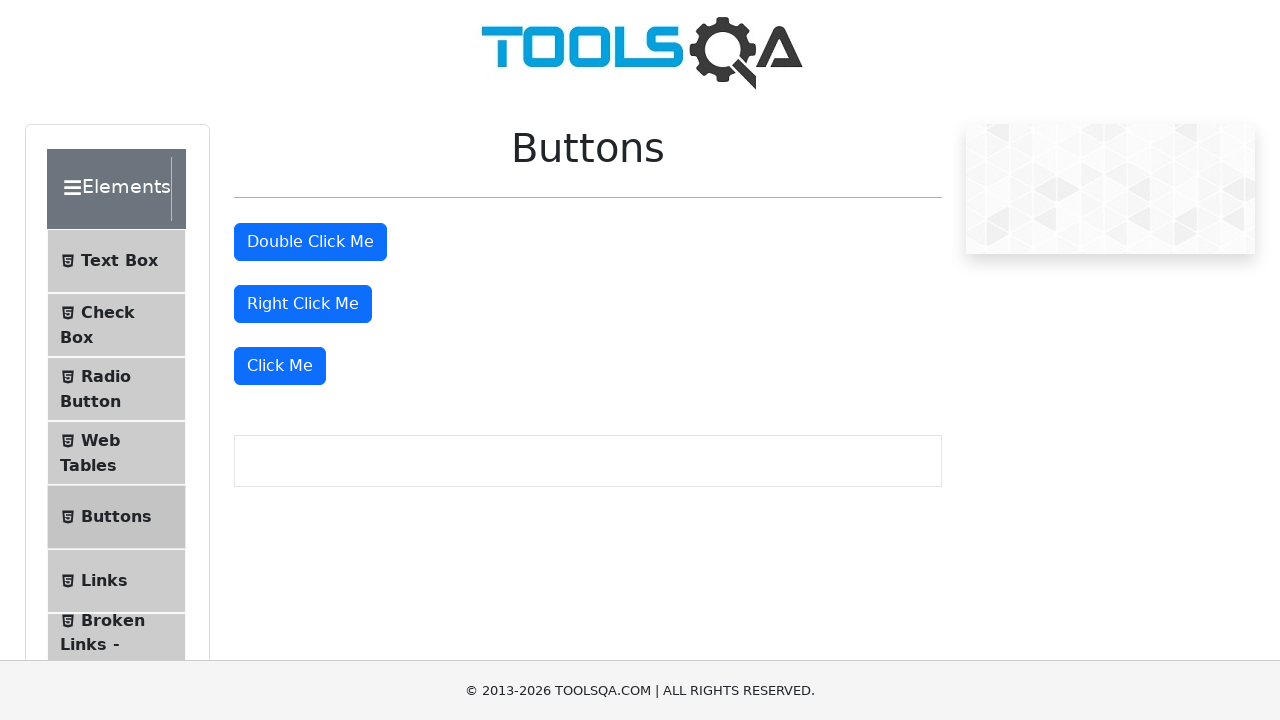

Clicked the 'Click Me' button at (280, 366) on div:nth-child(4) > button
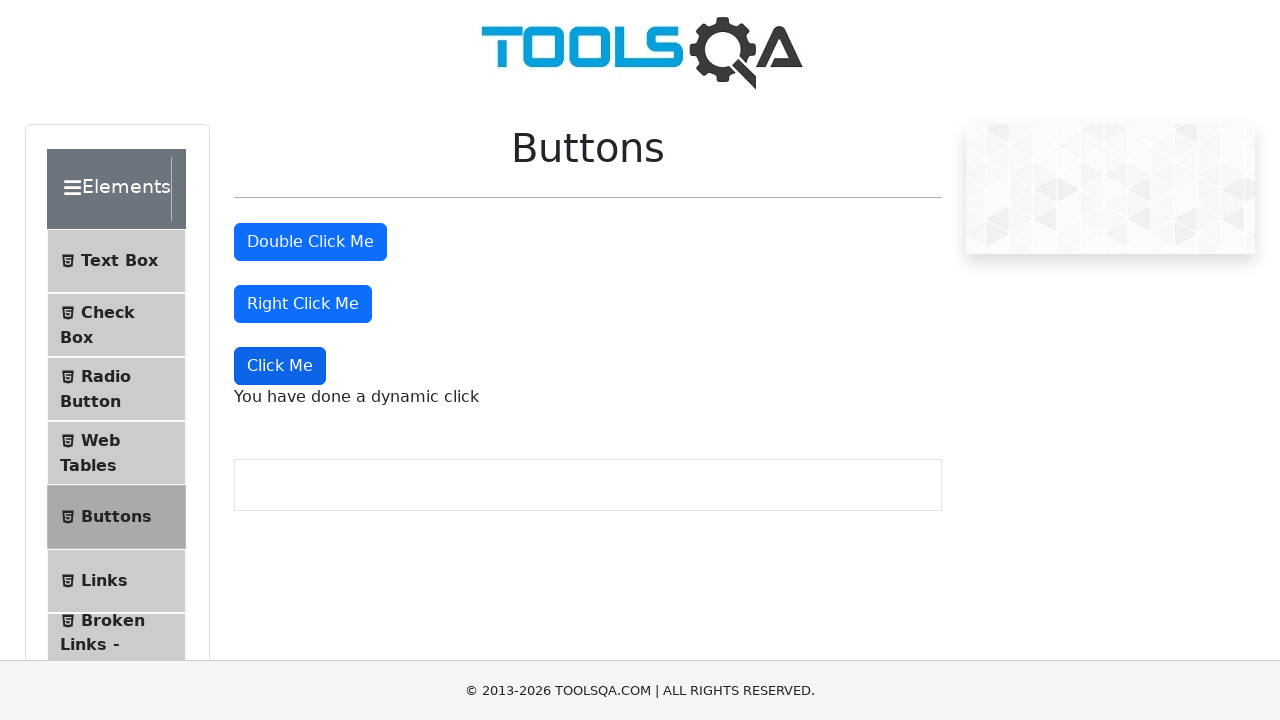

Dynamic click message element loaded
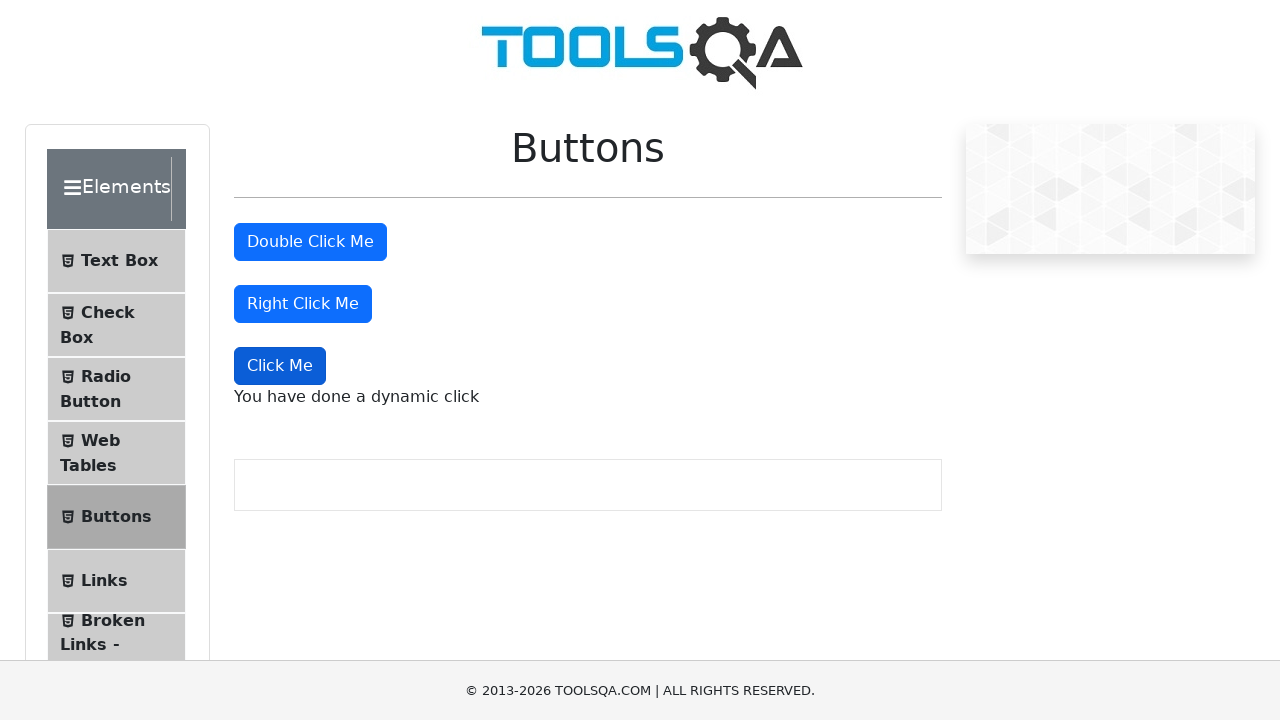

Located the dynamic click message element
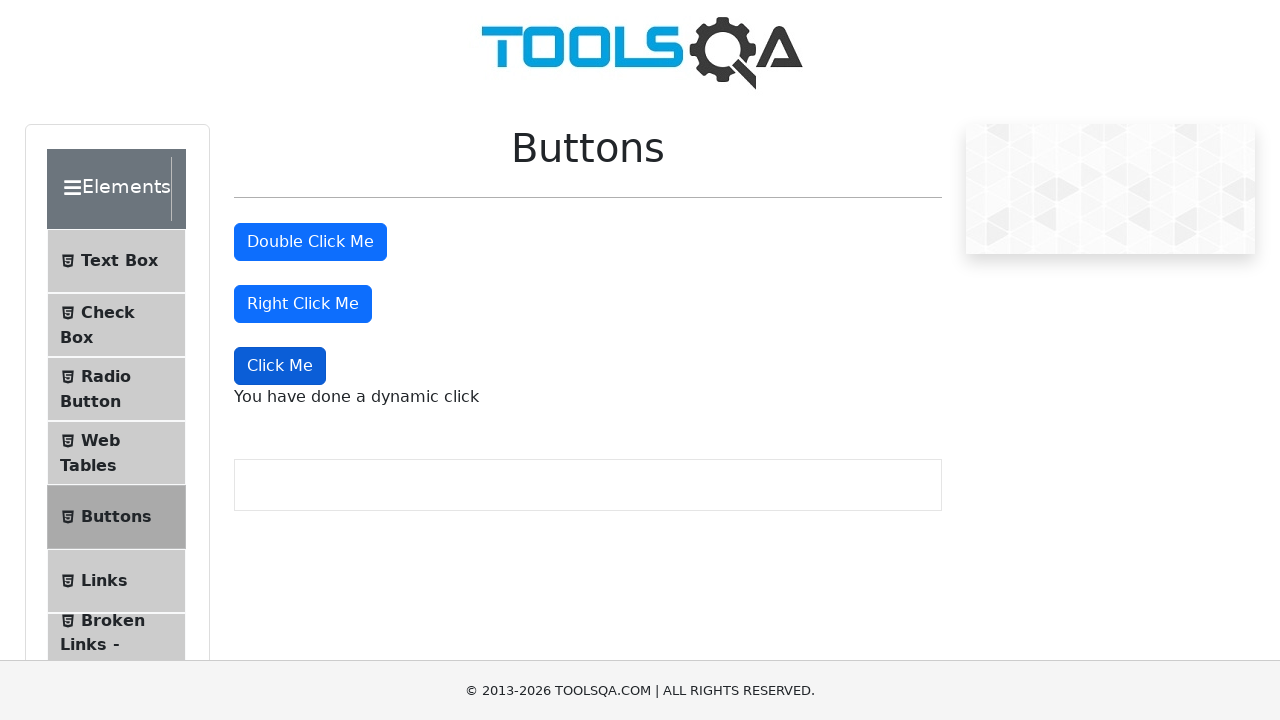

Verified success message: 'You have done a dynamic click'
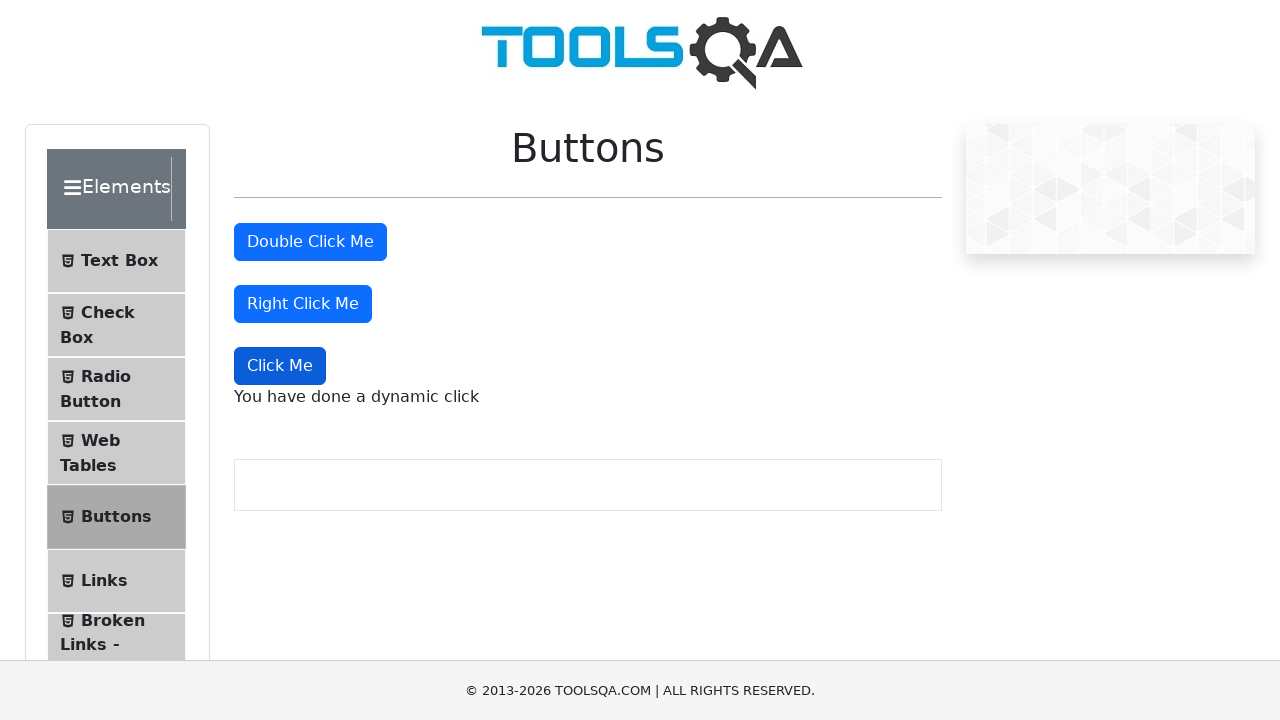

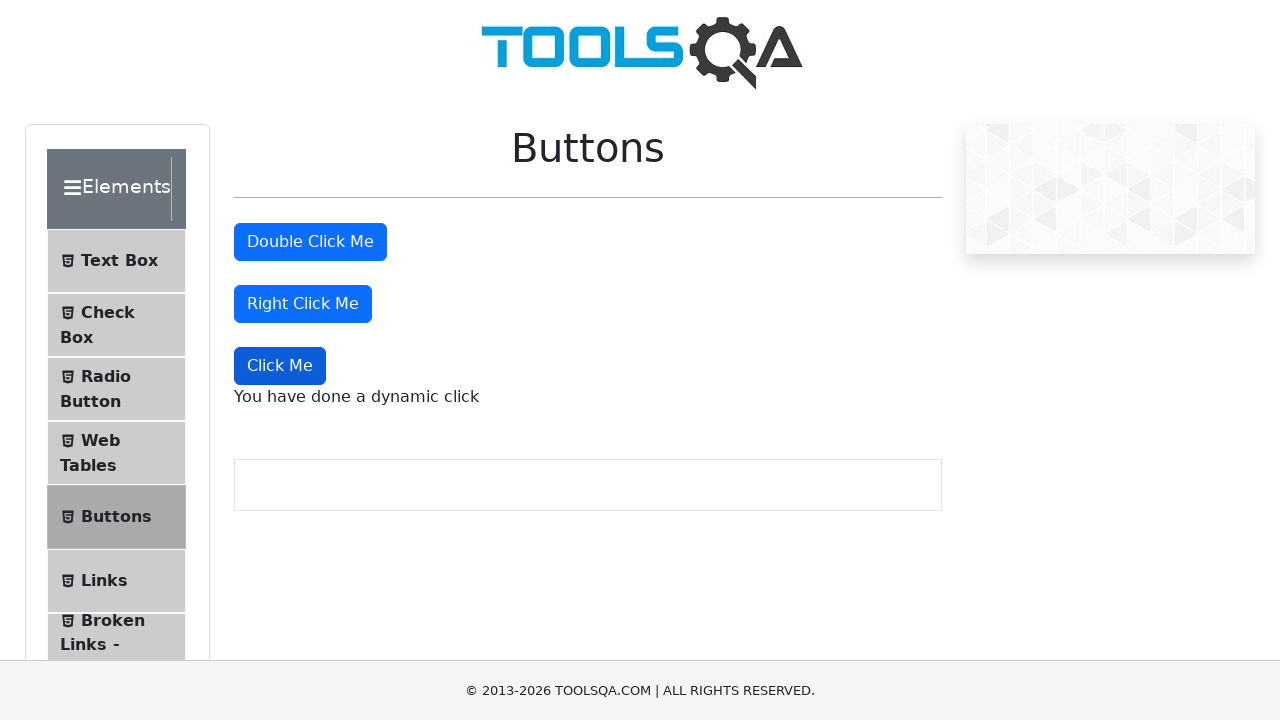